Tests marking all todo items as completed using the toggle-all checkbox.

Starting URL: https://demo.playwright.dev/todomvc

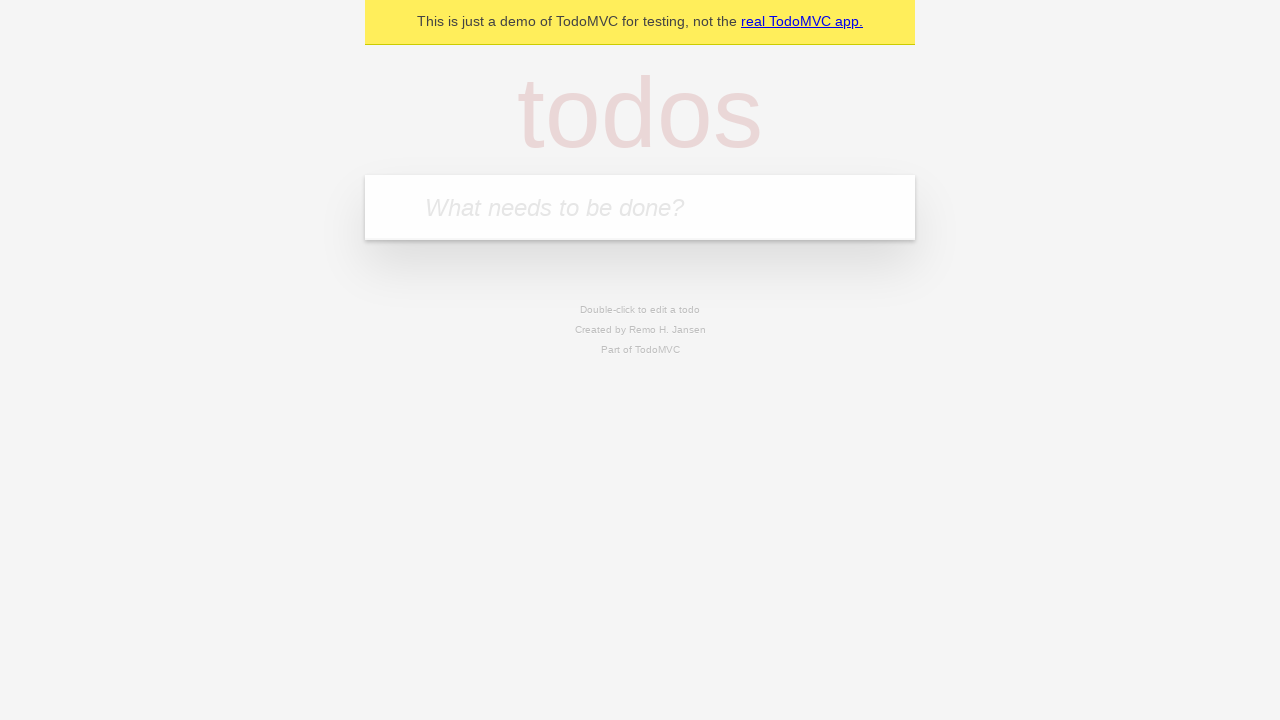

Navigated to TodoMVC demo application
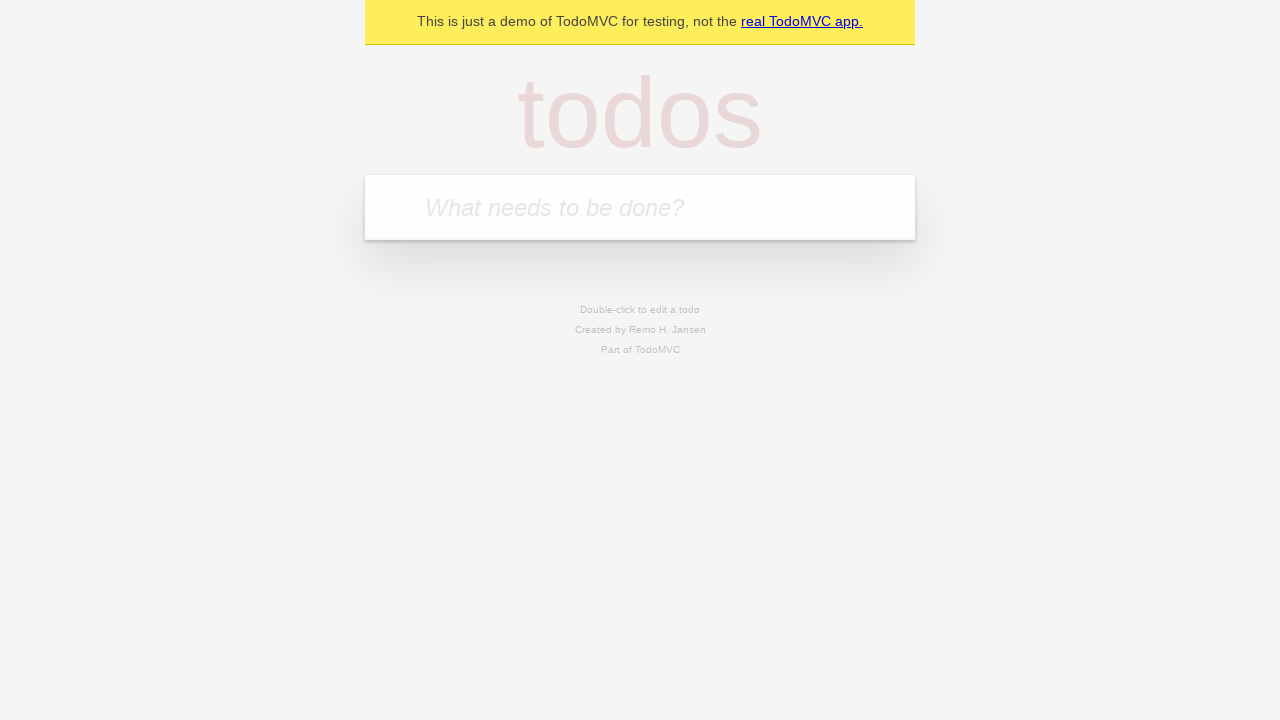

Located the 'What needs to be done?' input field
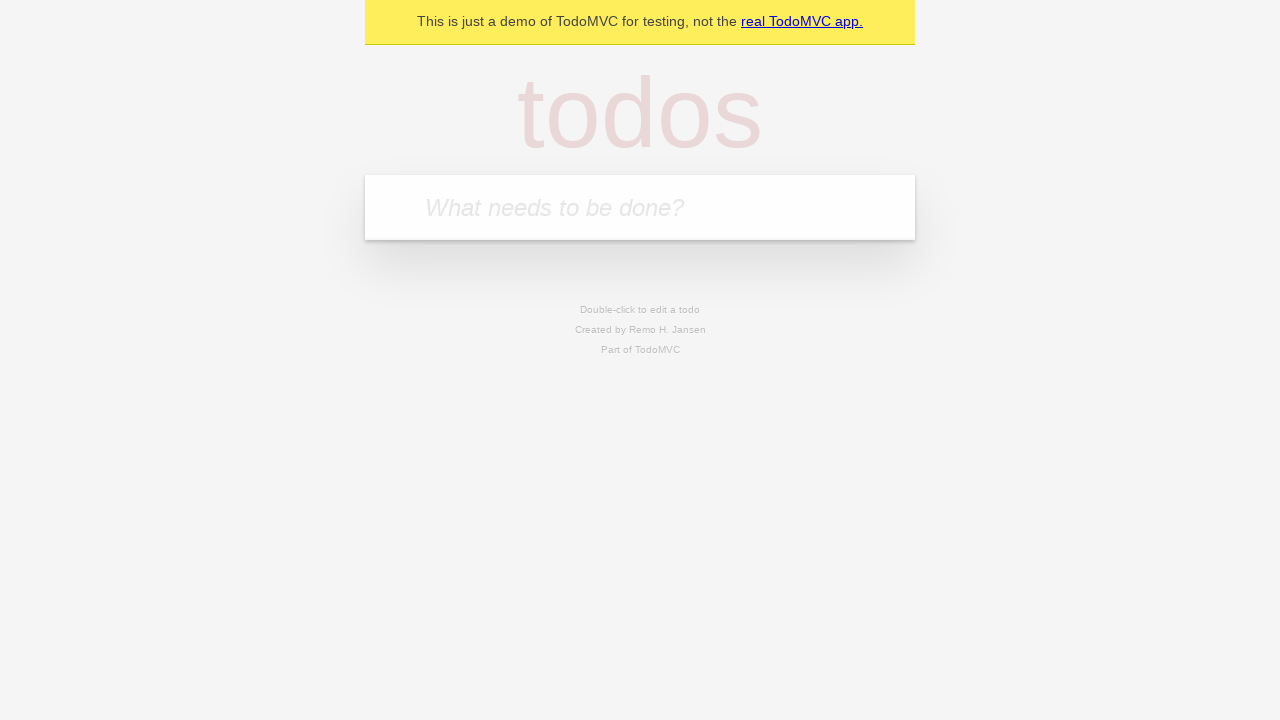

Filled first todo: 'buy some cheese' on internal:attr=[placeholder="What needs to be done?"i]
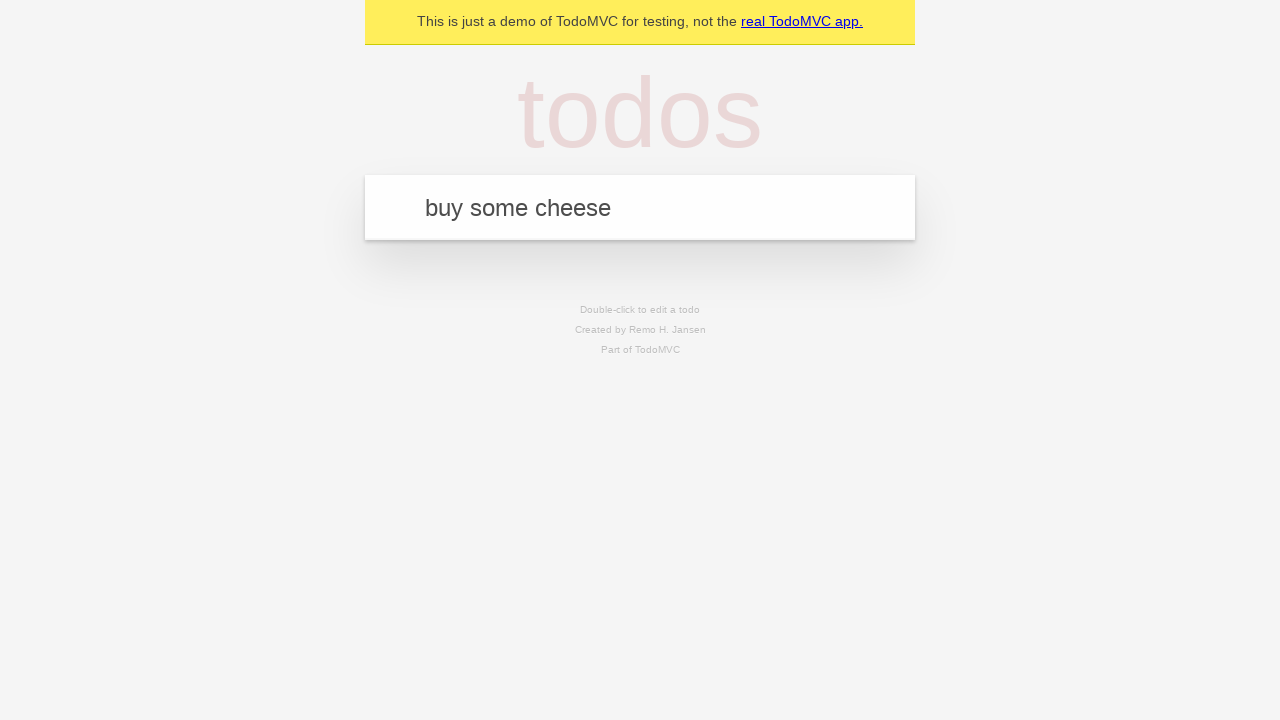

Pressed Enter to create first todo on internal:attr=[placeholder="What needs to be done?"i]
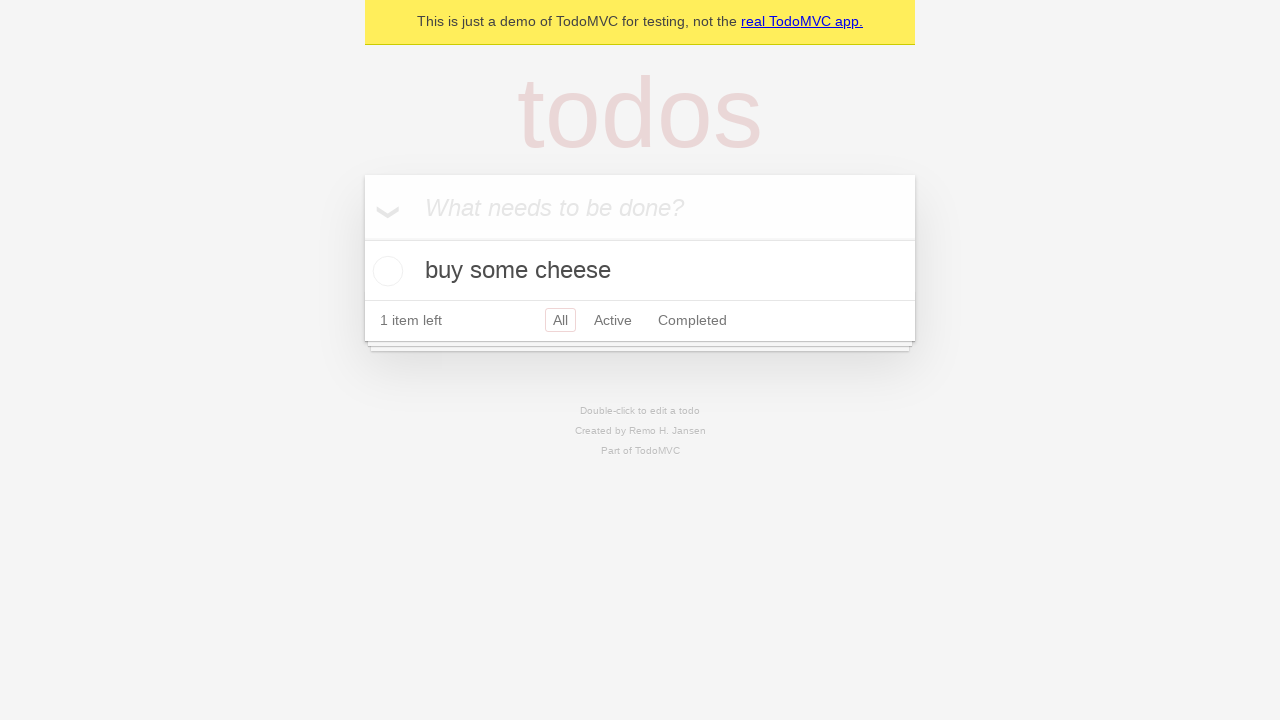

Filled second todo: 'feed the cat' on internal:attr=[placeholder="What needs to be done?"i]
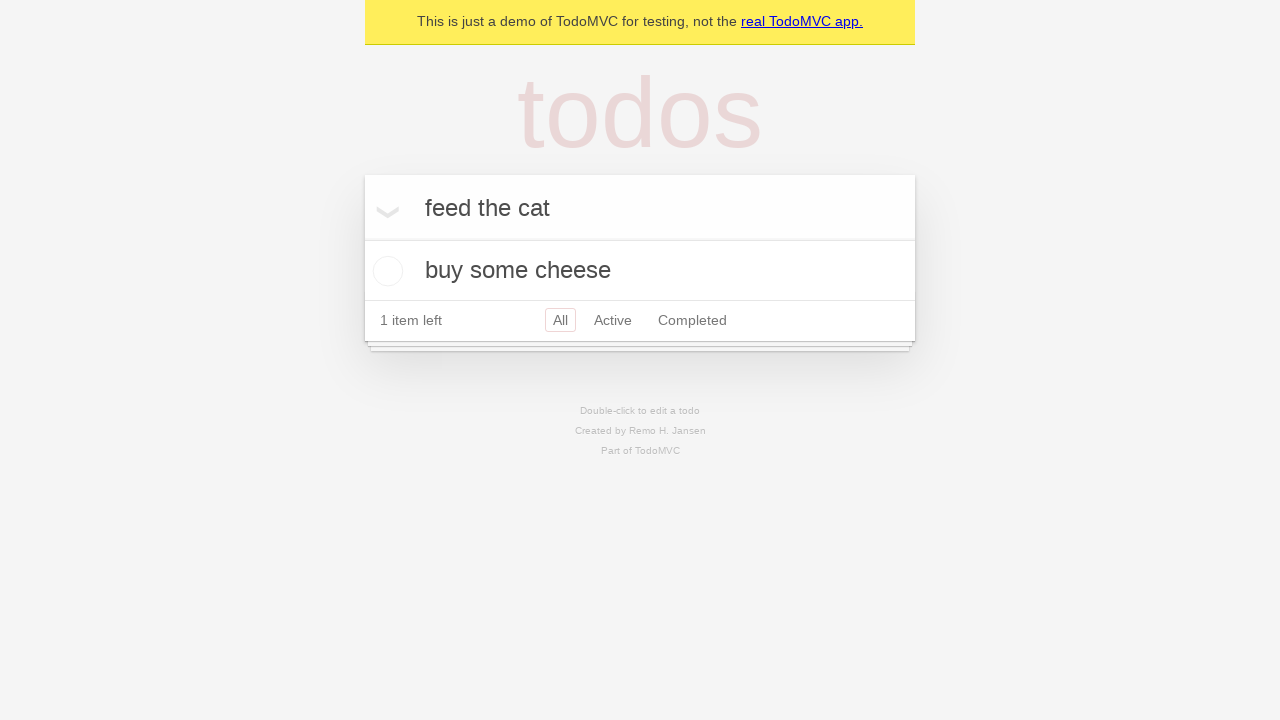

Pressed Enter to create second todo on internal:attr=[placeholder="What needs to be done?"i]
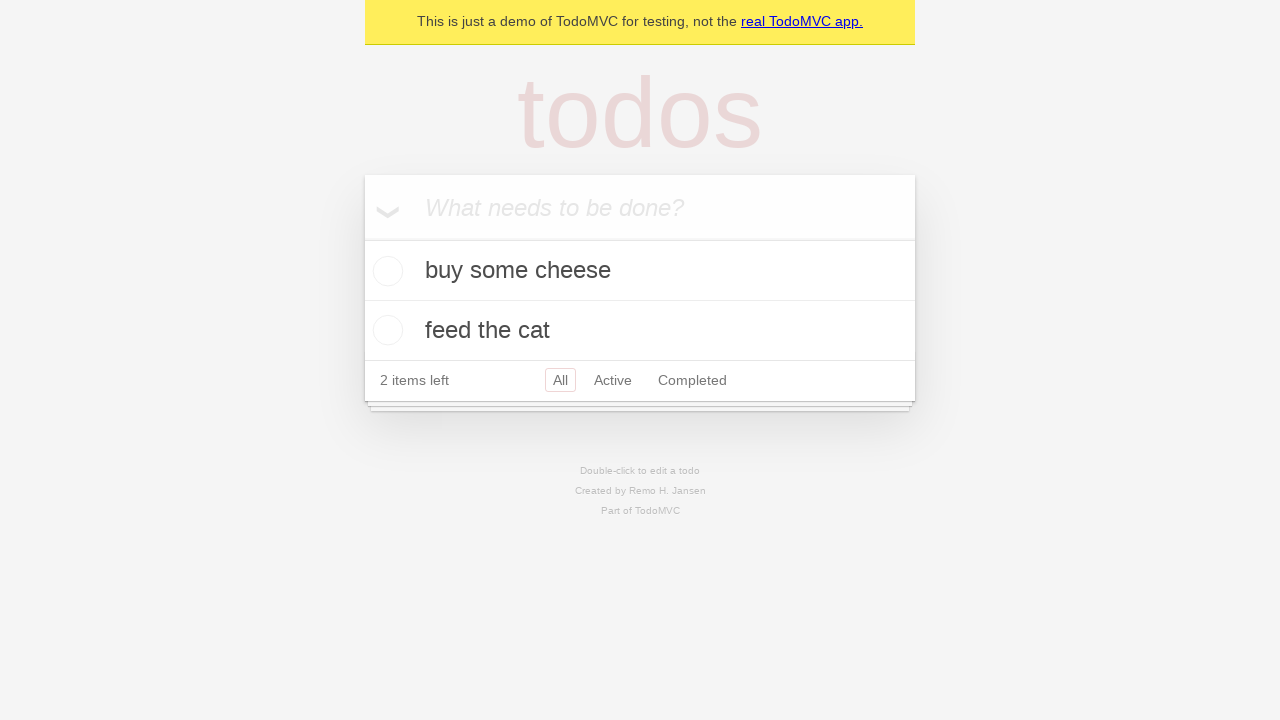

Filled third todo: 'book a doctors appointment' on internal:attr=[placeholder="What needs to be done?"i]
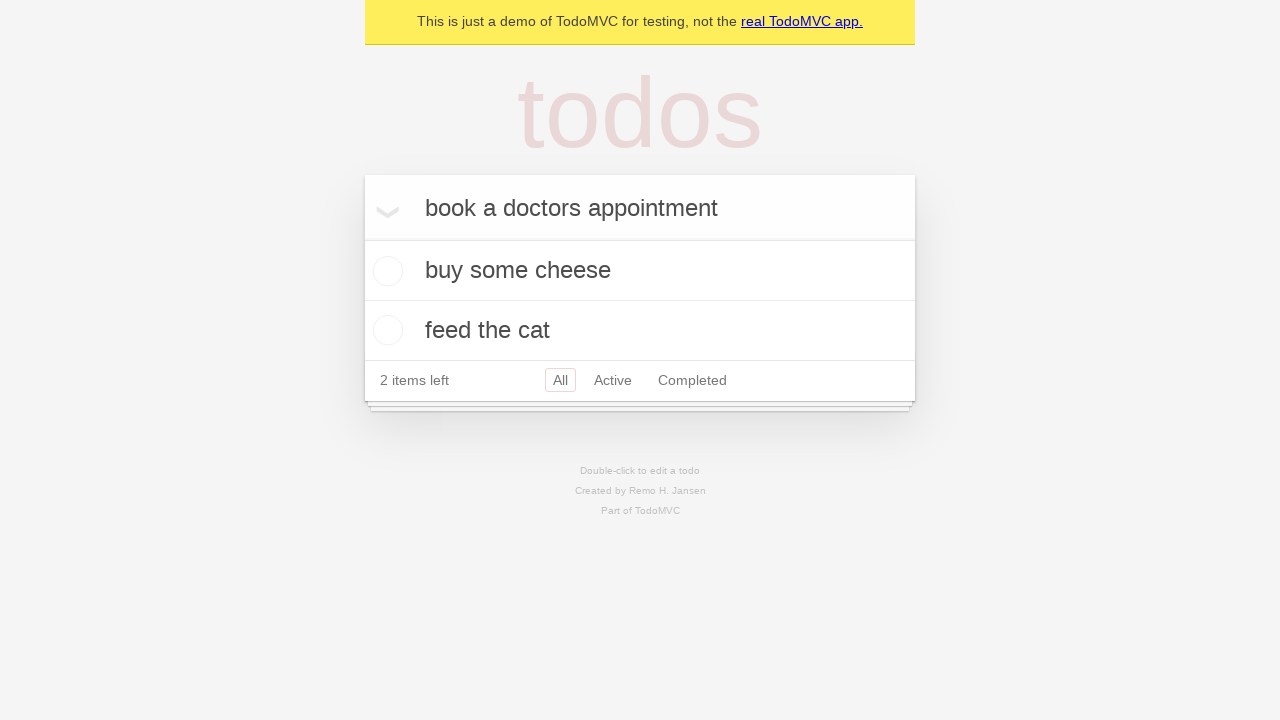

Pressed Enter to create third todo on internal:attr=[placeholder="What needs to be done?"i]
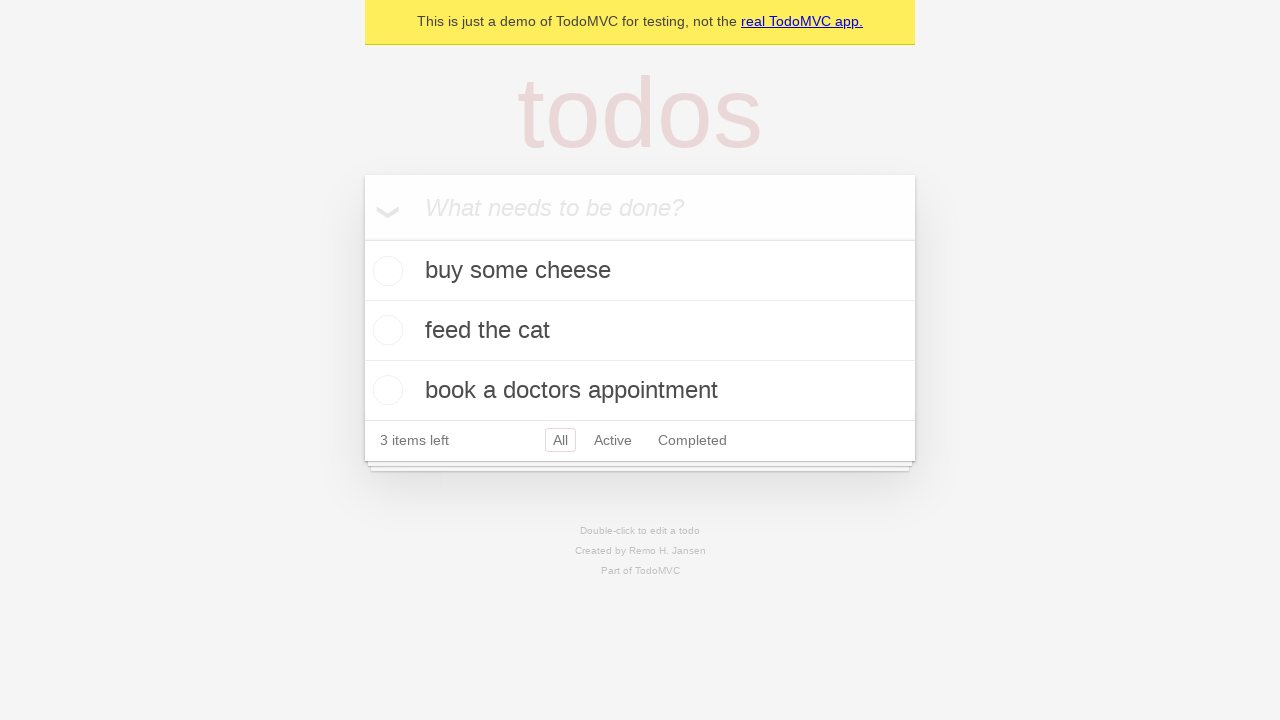

Clicked 'Mark all as complete' checkbox at (362, 238) on internal:label="Mark all as complete"i
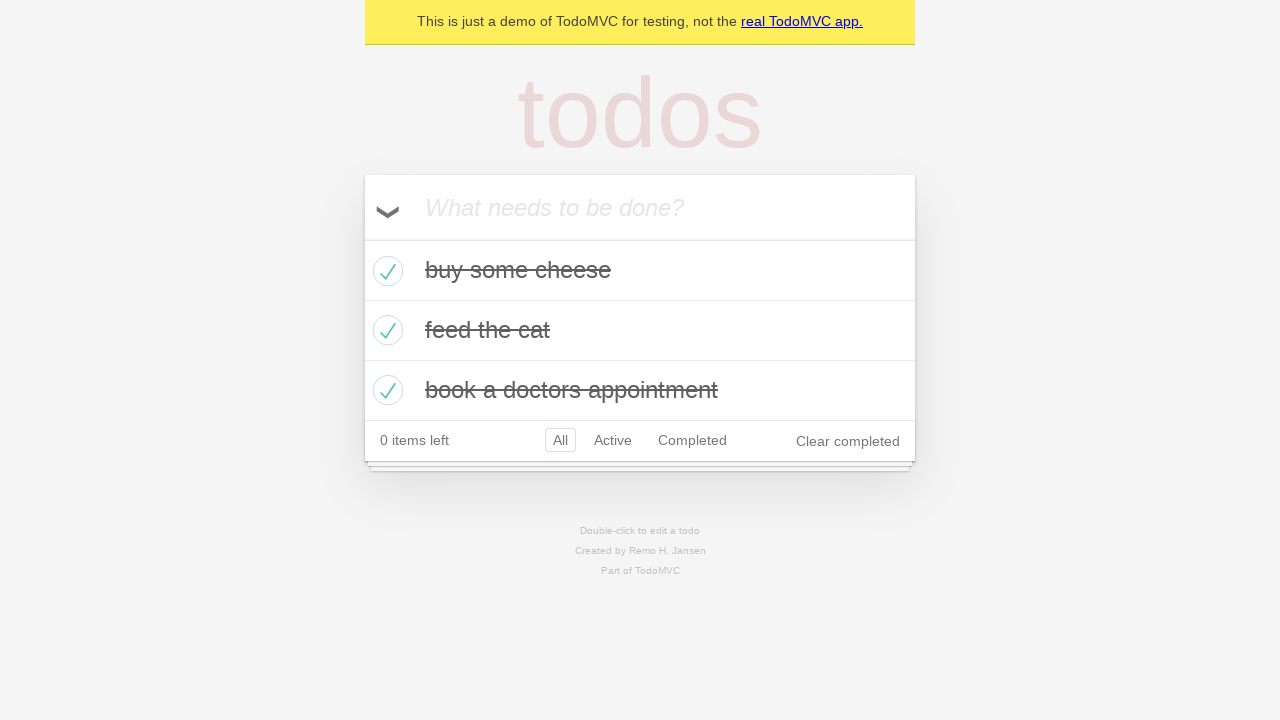

Verified all todo items are marked as completed
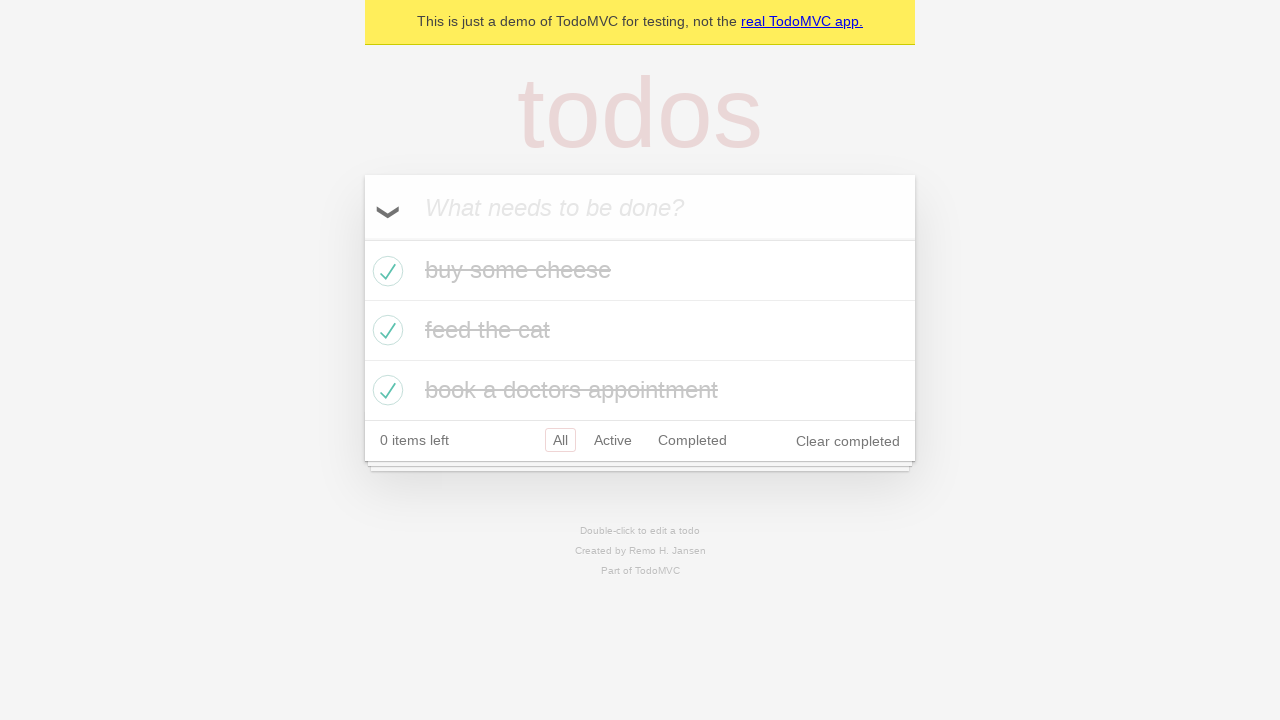

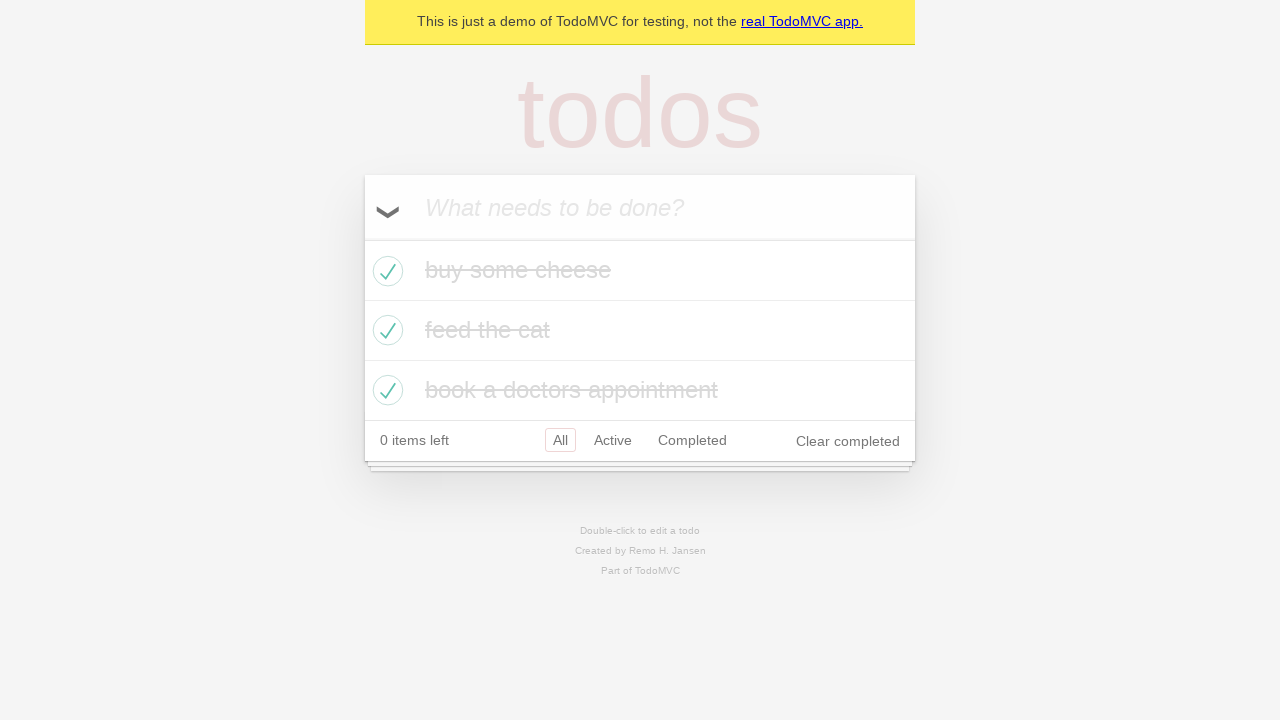